Tests jQuery remove functionality in W3Schools tryit editor by clicking a button that removes a paragraph element from the page

Starting URL: https://www.w3schools.com/jquery/tryit.asp?filename=tryjquery_html_remove

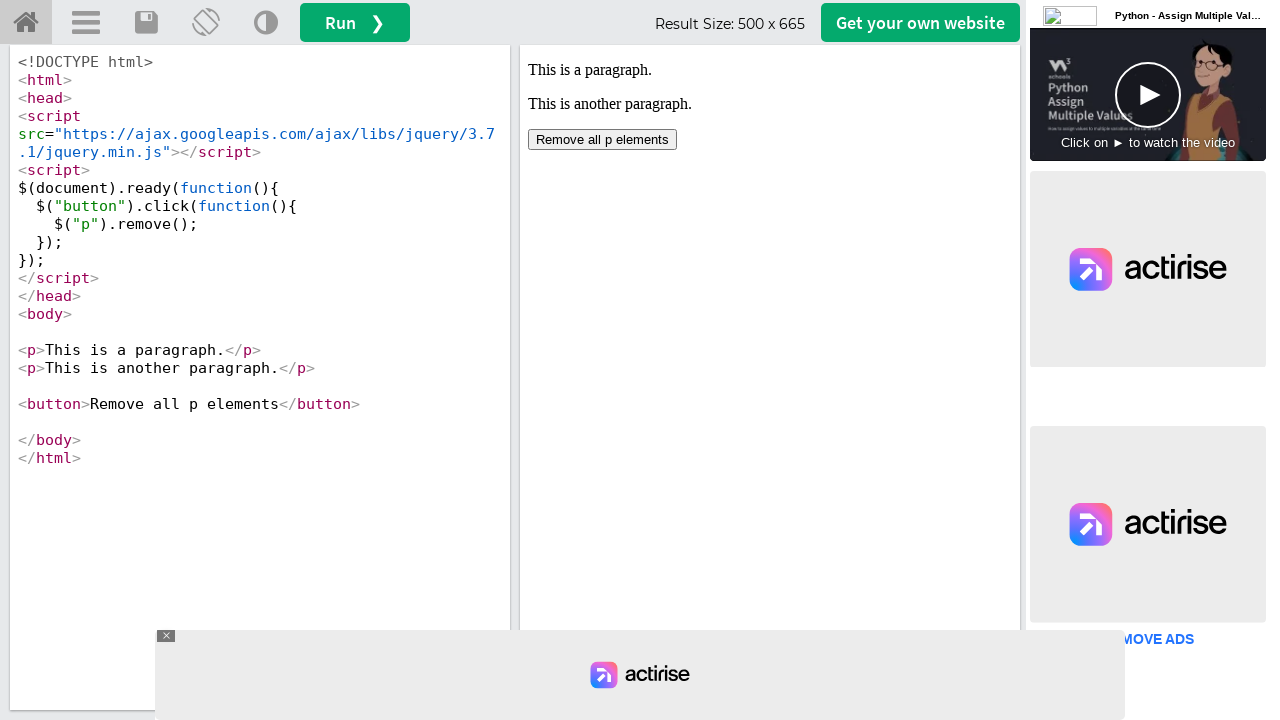

Located iframe#iframeResult containing the demo
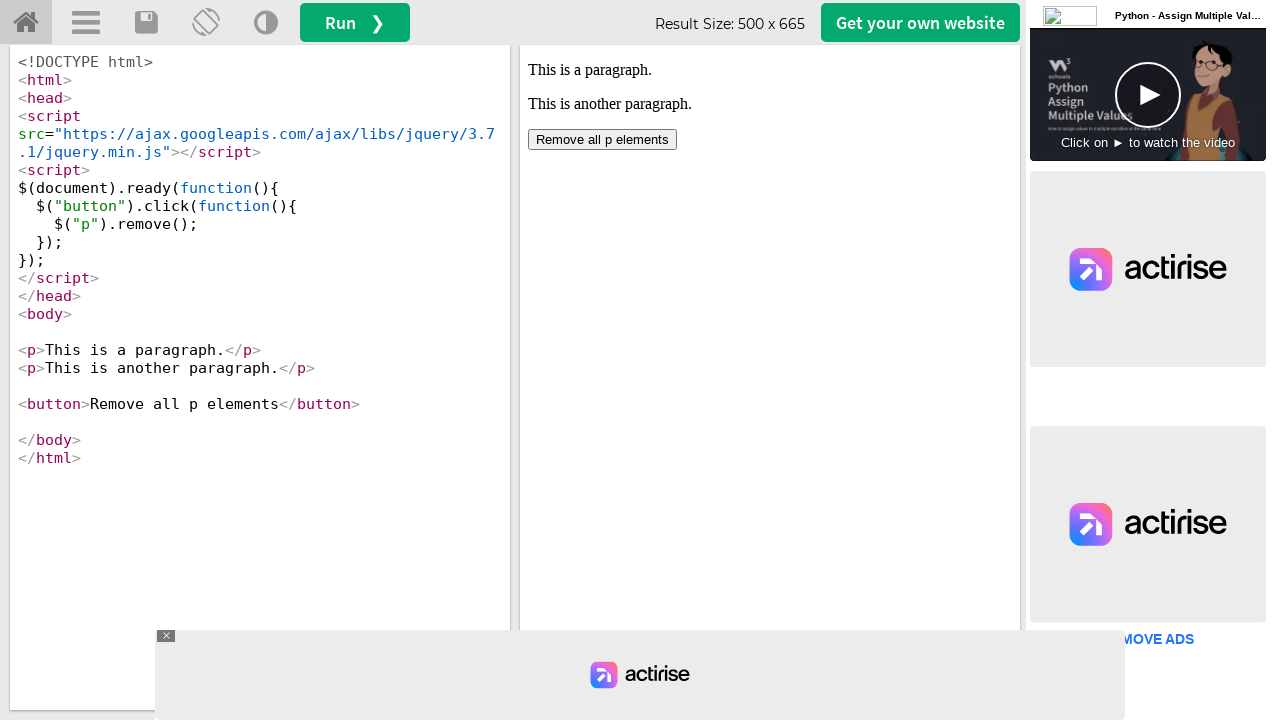

Located paragraph element with text 'This is a paragraph.'
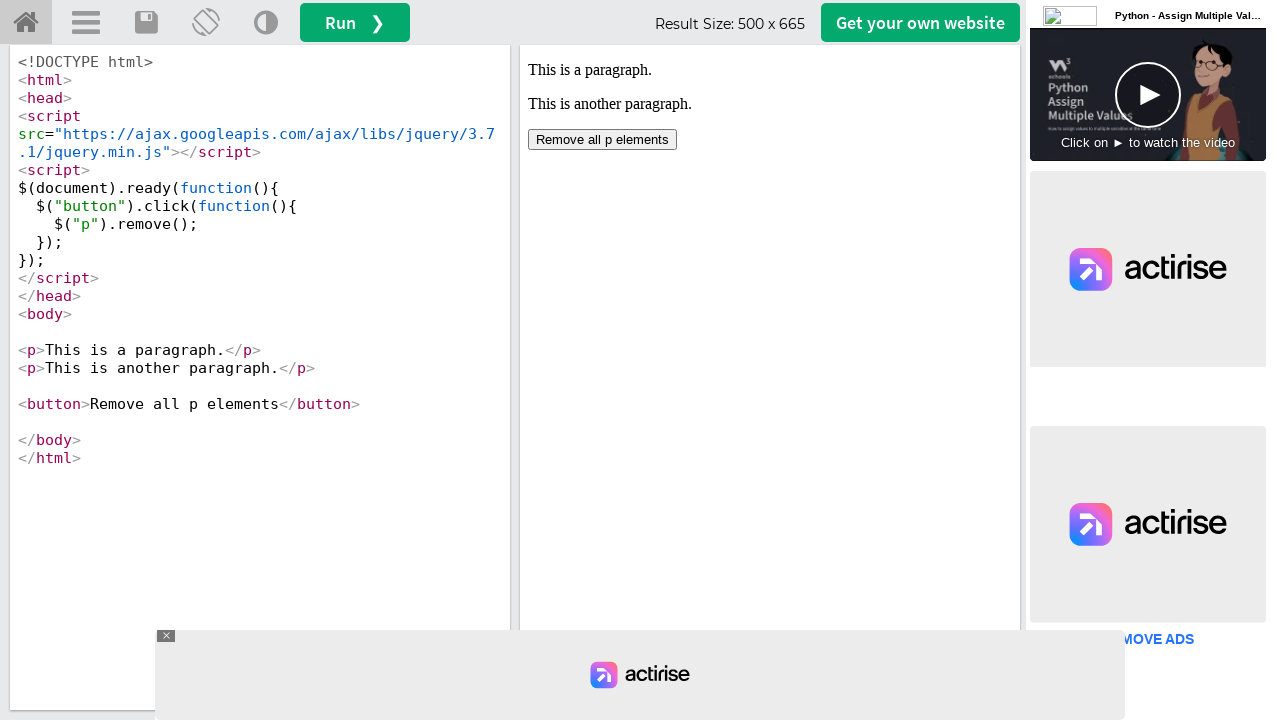

Verified paragraph is visible
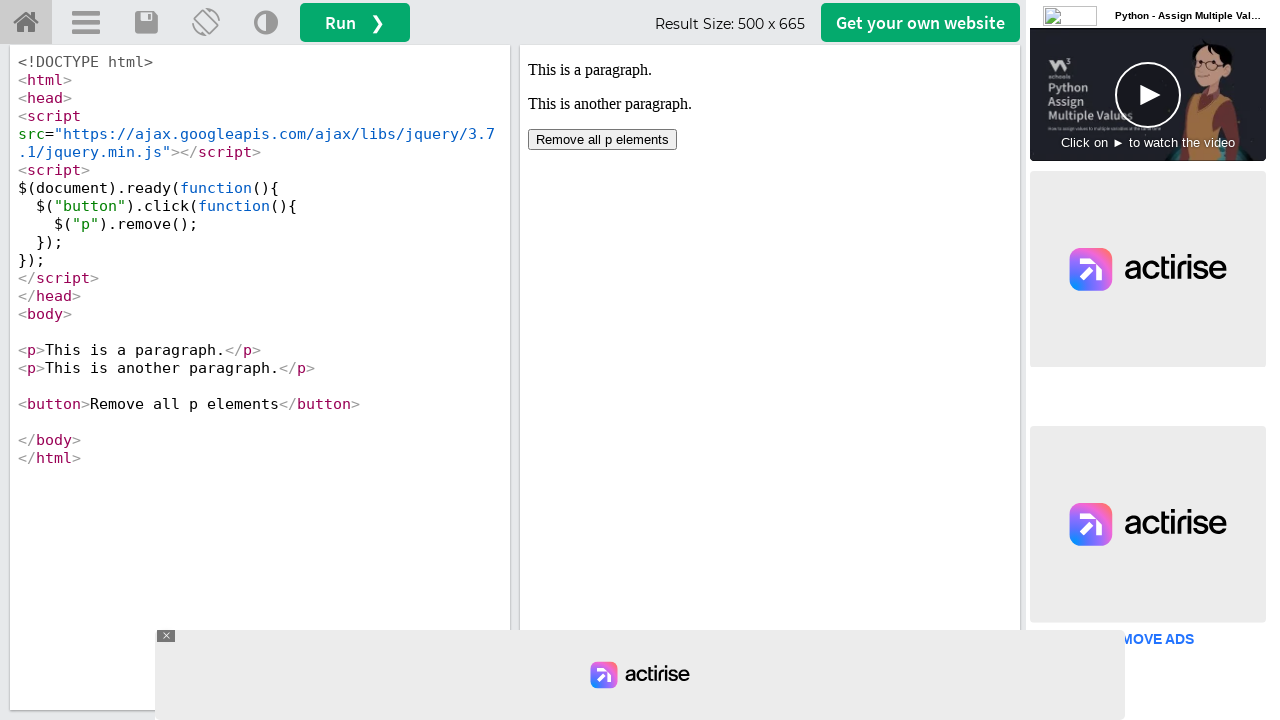

Clicked button to remove the paragraph at (602, 140) on iframe#iframeResult >> internal:control=enter-frame >> xpath=//body/button
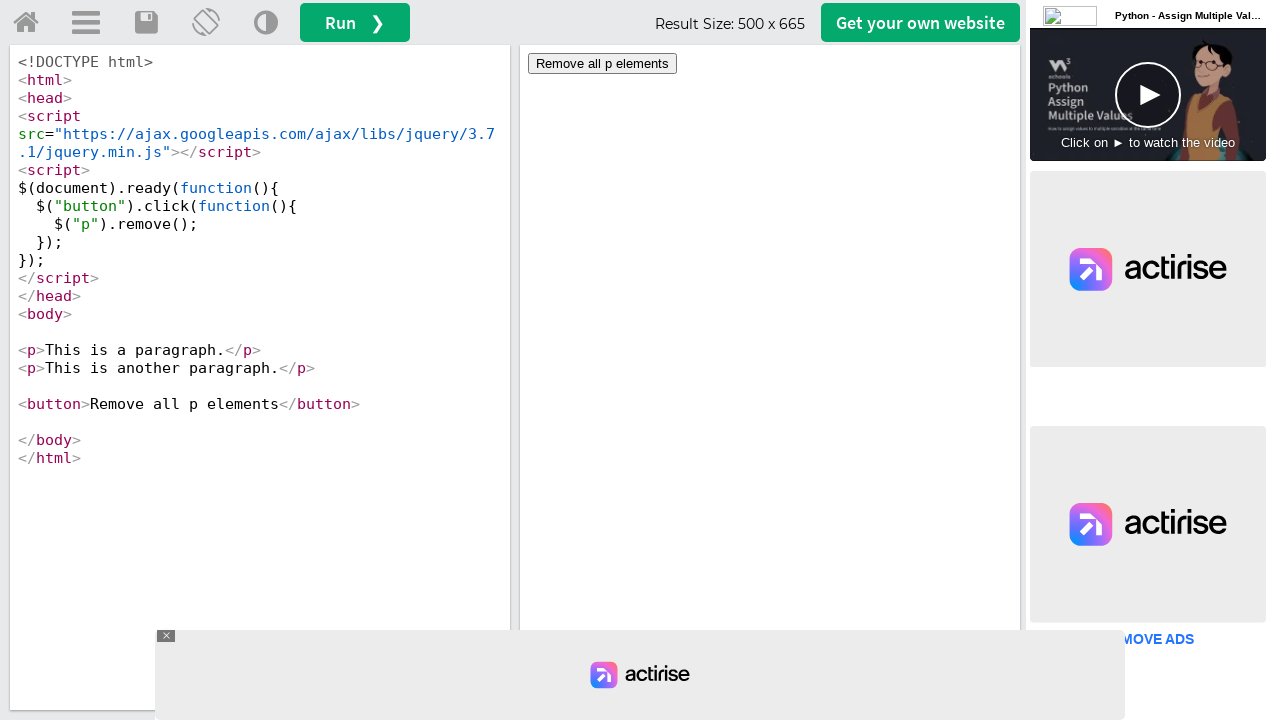

Verified paragraph is no longer visible after removal
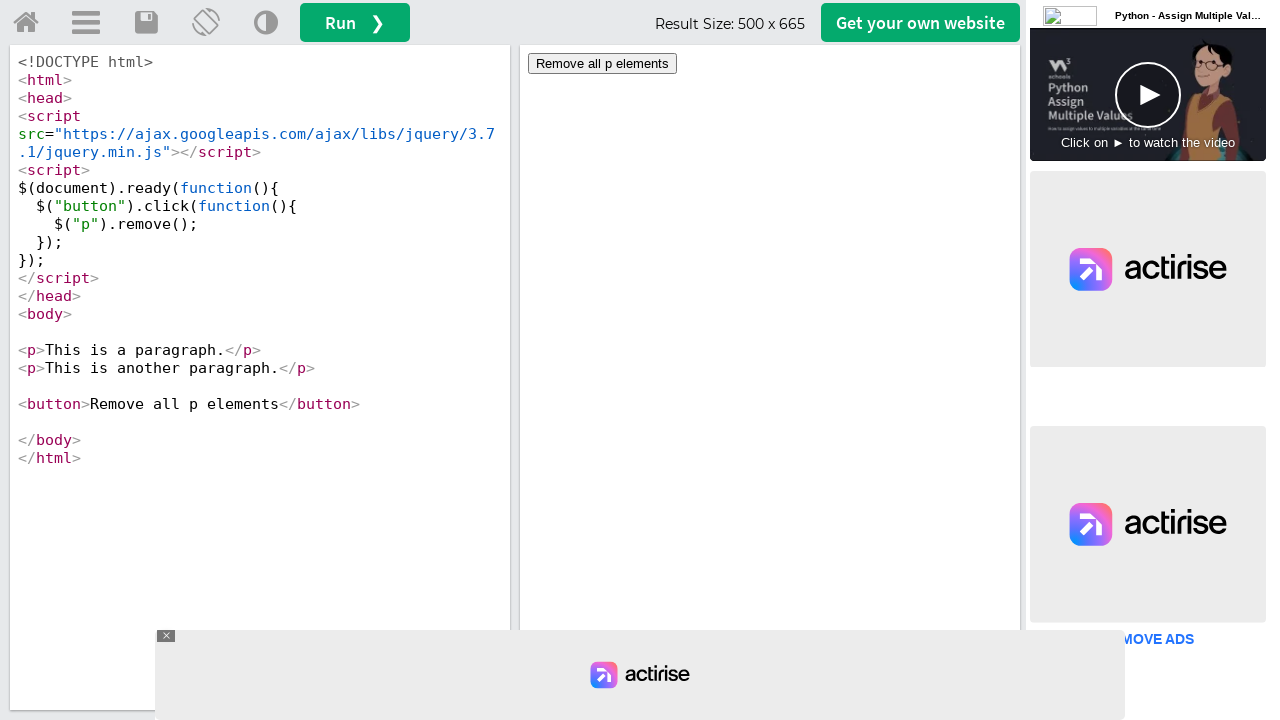

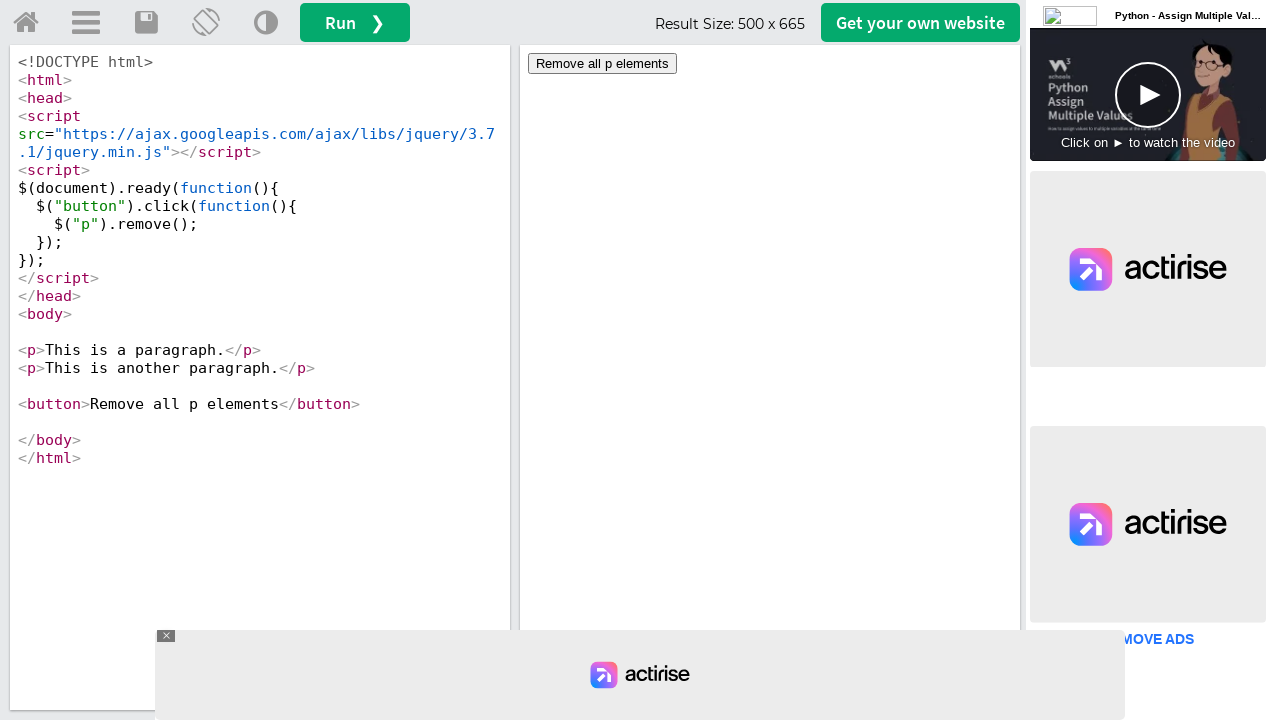